Tests that the currently applied filter is highlighted in the navigation

Starting URL: https://demo.playwright.dev/todomvc

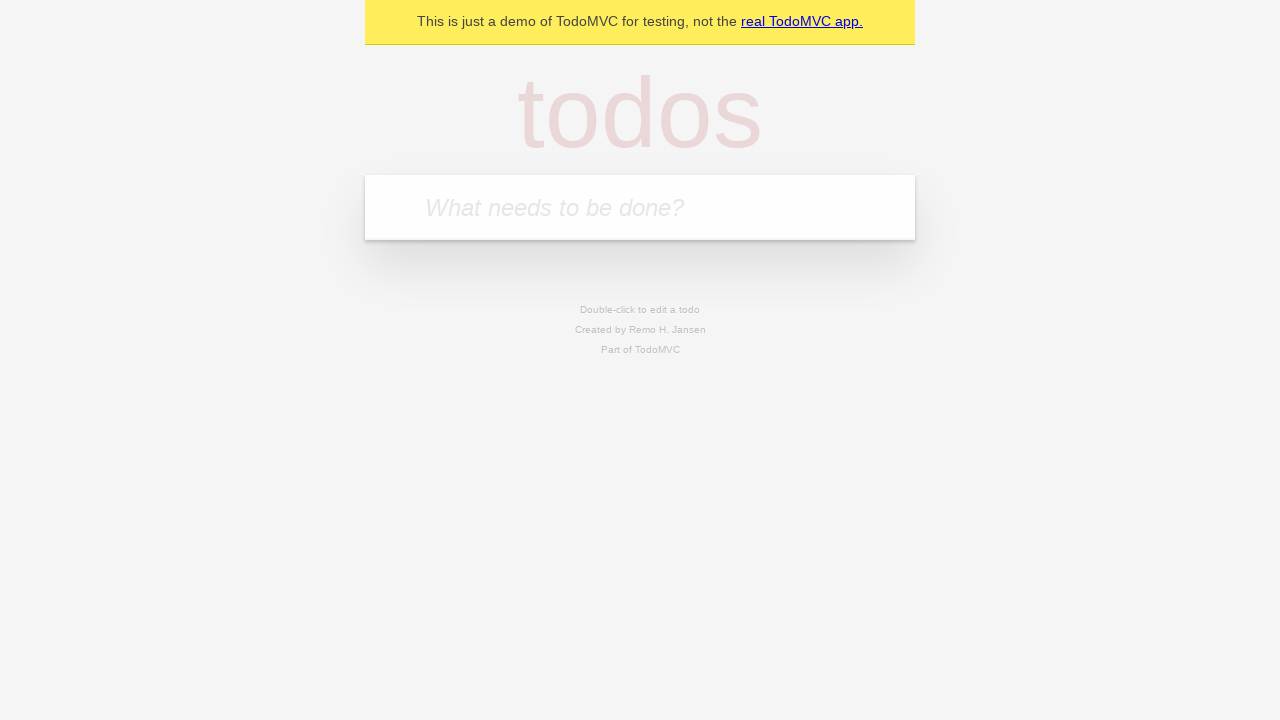

Filled todo input with 'buy some cheese' on internal:attr=[placeholder="What needs to be done?"i]
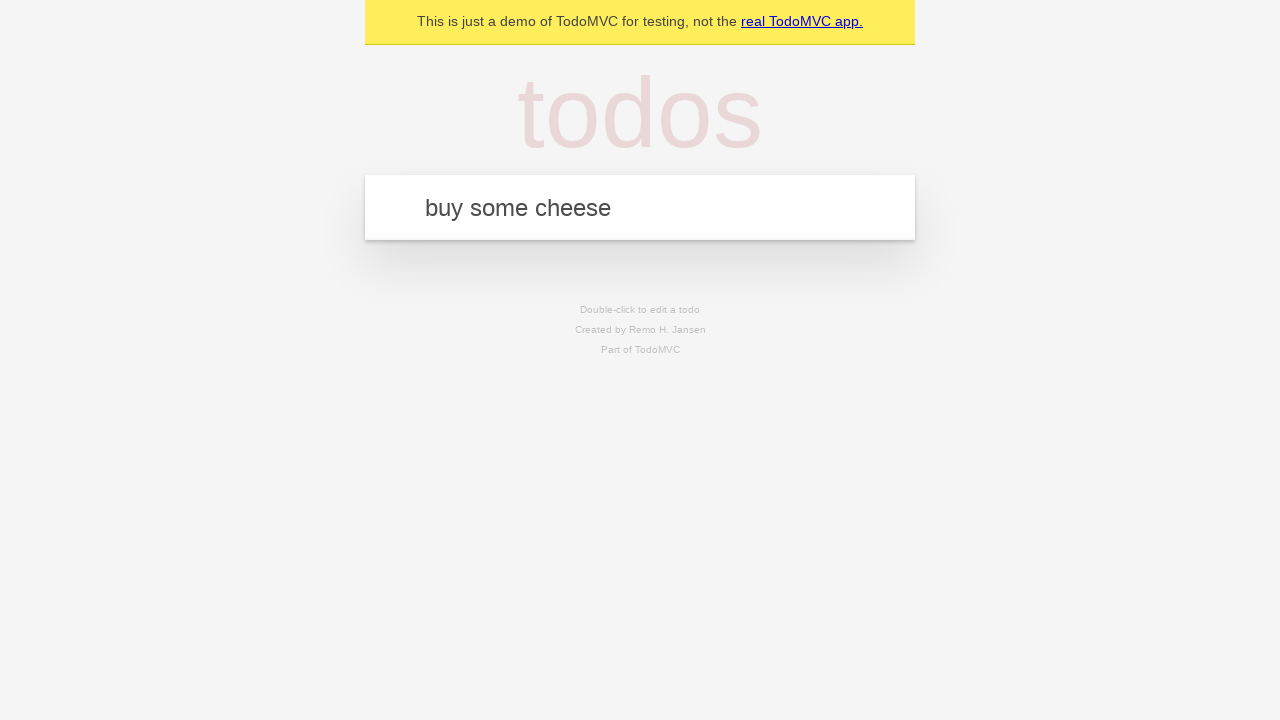

Pressed Enter to add first todo on internal:attr=[placeholder="What needs to be done?"i]
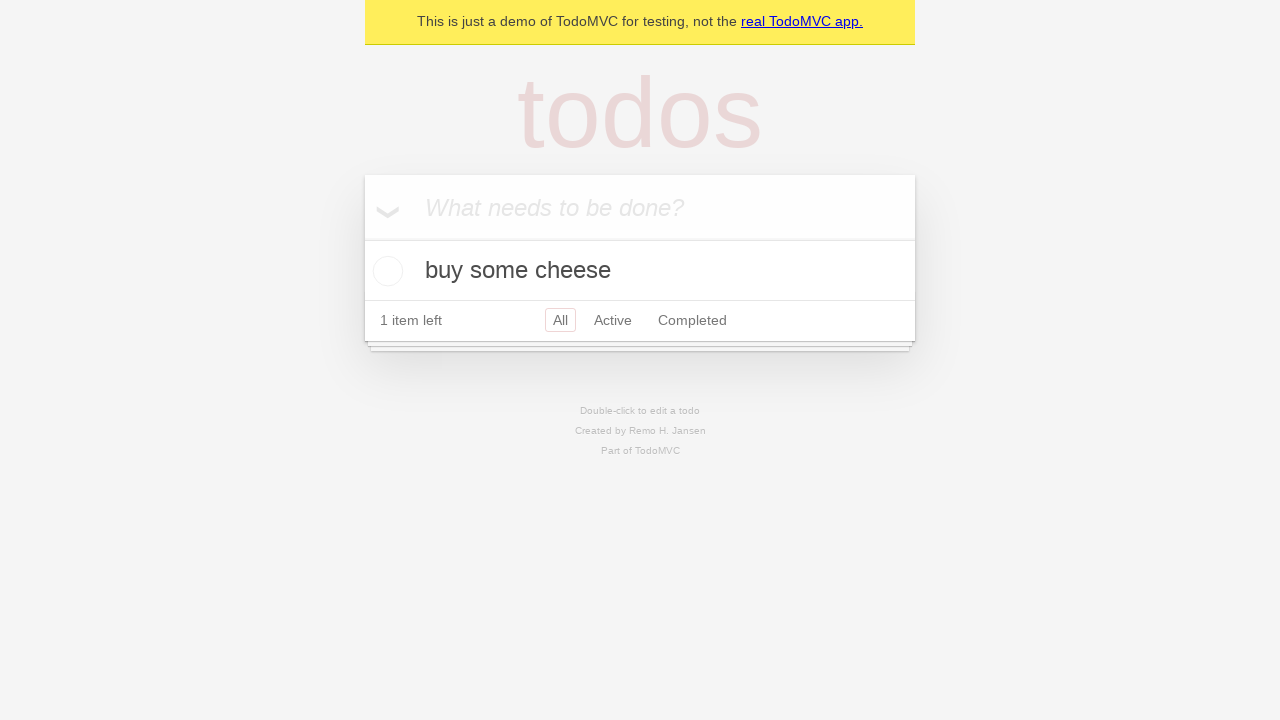

Filled todo input with 'feed the cat' on internal:attr=[placeholder="What needs to be done?"i]
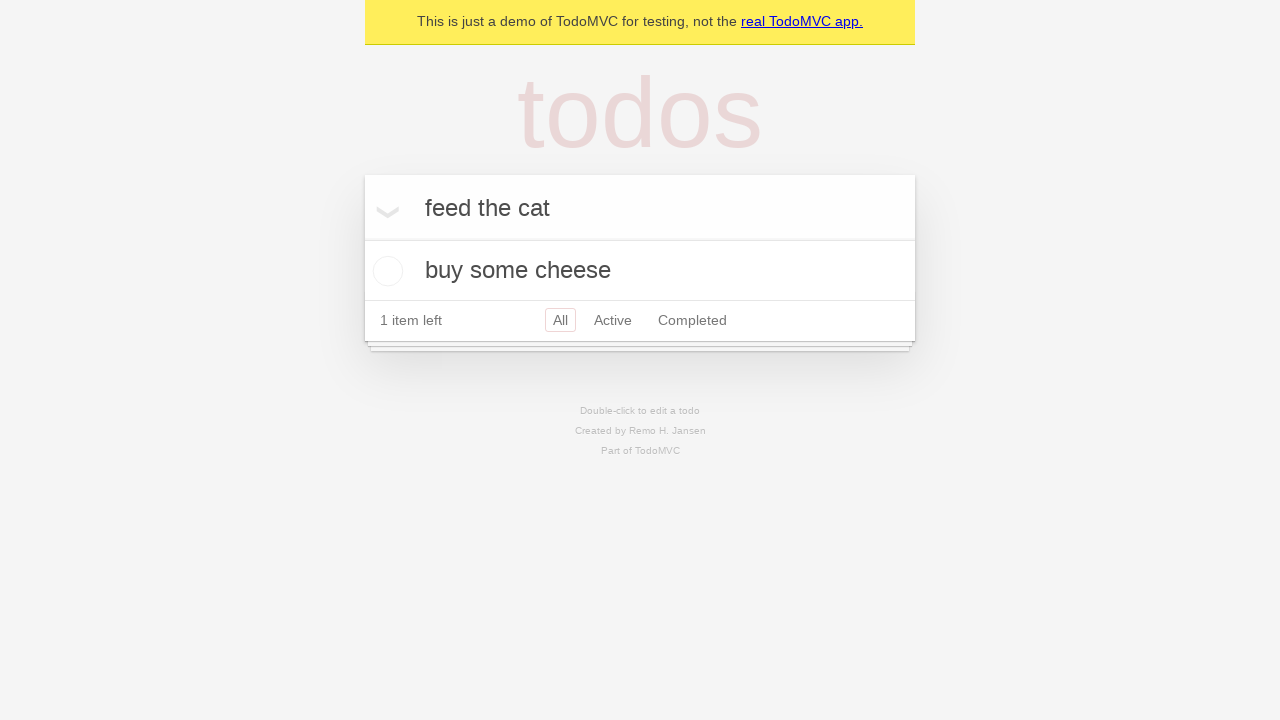

Pressed Enter to add second todo on internal:attr=[placeholder="What needs to be done?"i]
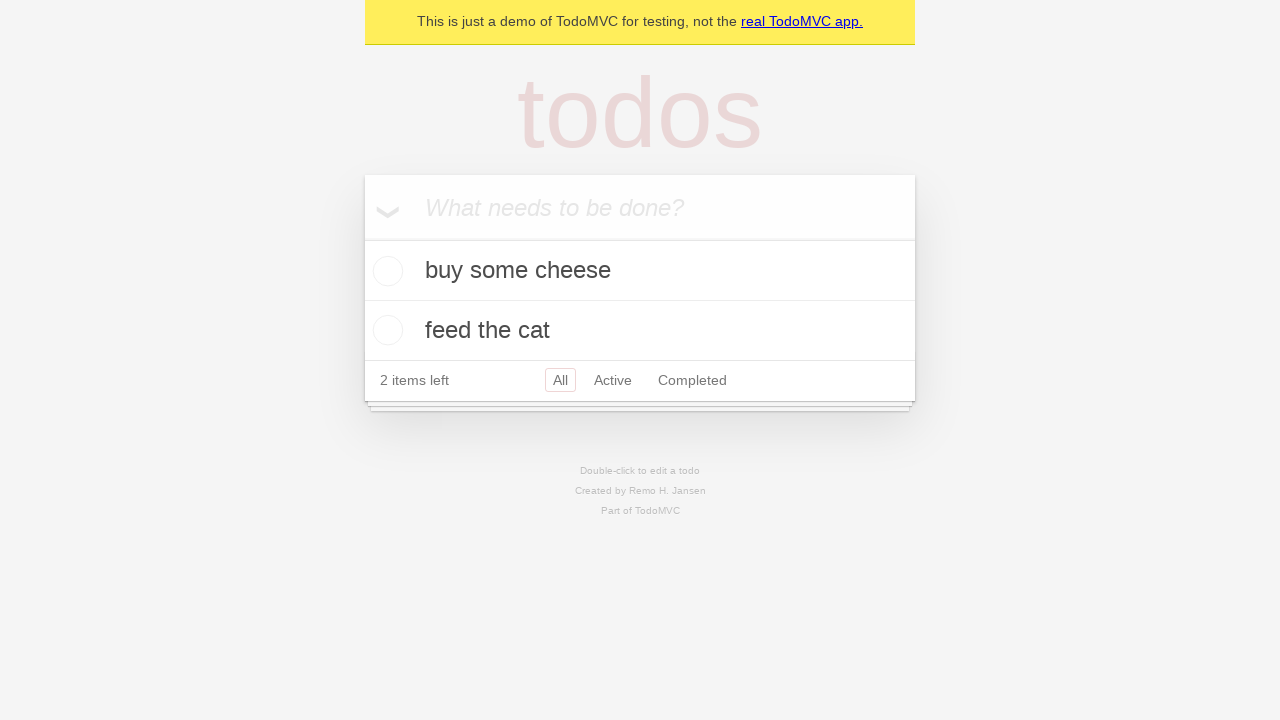

Filled todo input with 'book a doctors appointment' on internal:attr=[placeholder="What needs to be done?"i]
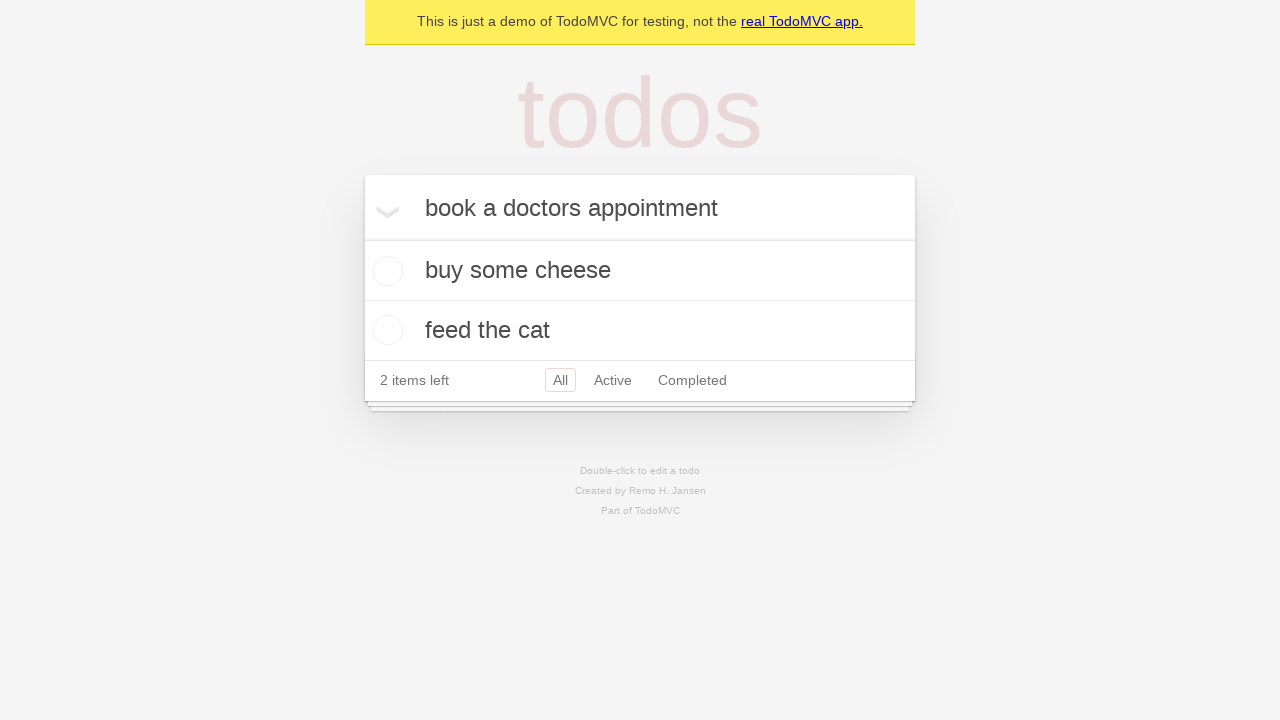

Pressed Enter to add third todo on internal:attr=[placeholder="What needs to be done?"i]
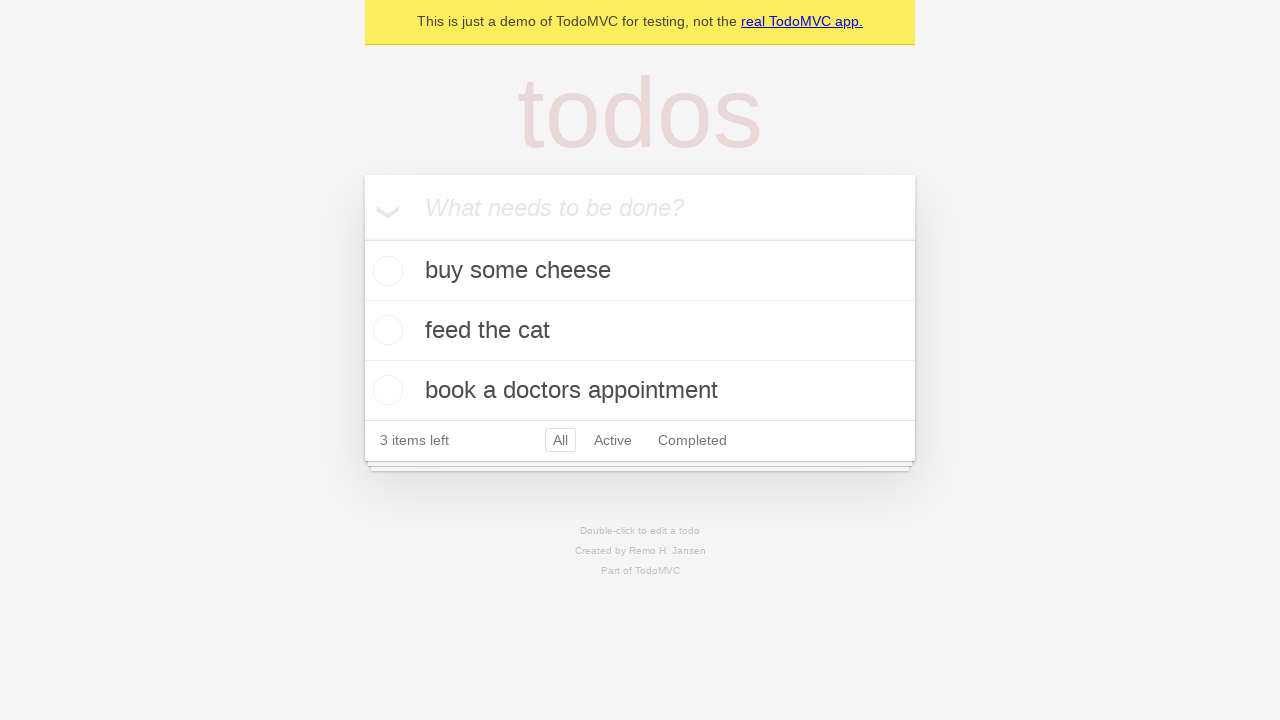

Clicked Active filter link at (613, 440) on internal:role=link[name="Active"i]
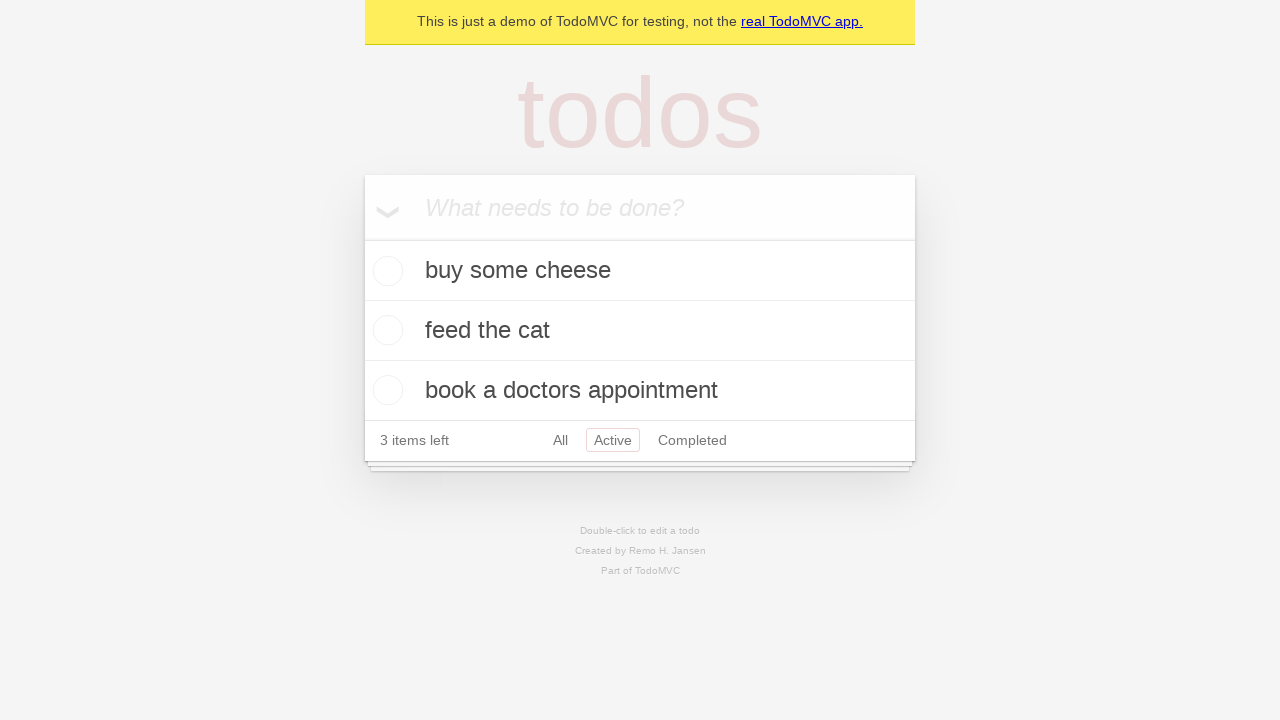

Clicked Completed filter link at (692, 440) on internal:role=link[name="Completed"i]
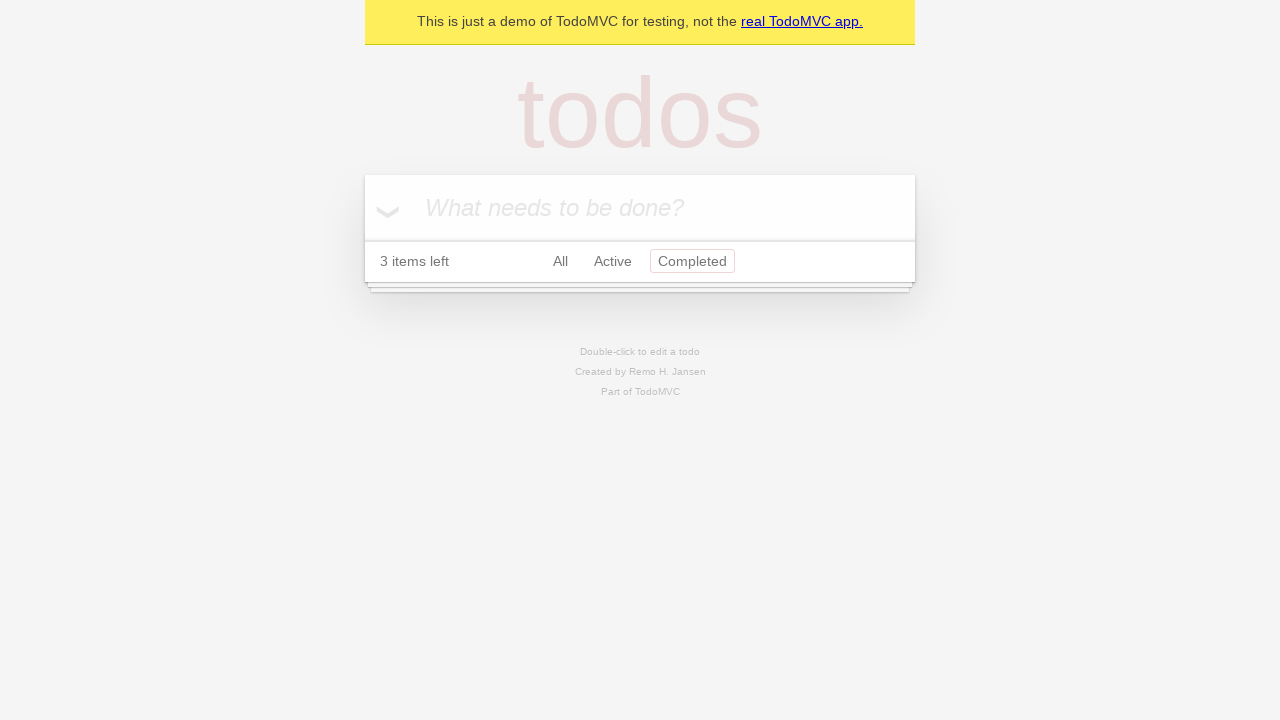

Verified that Completed filter is highlighted as currently applied
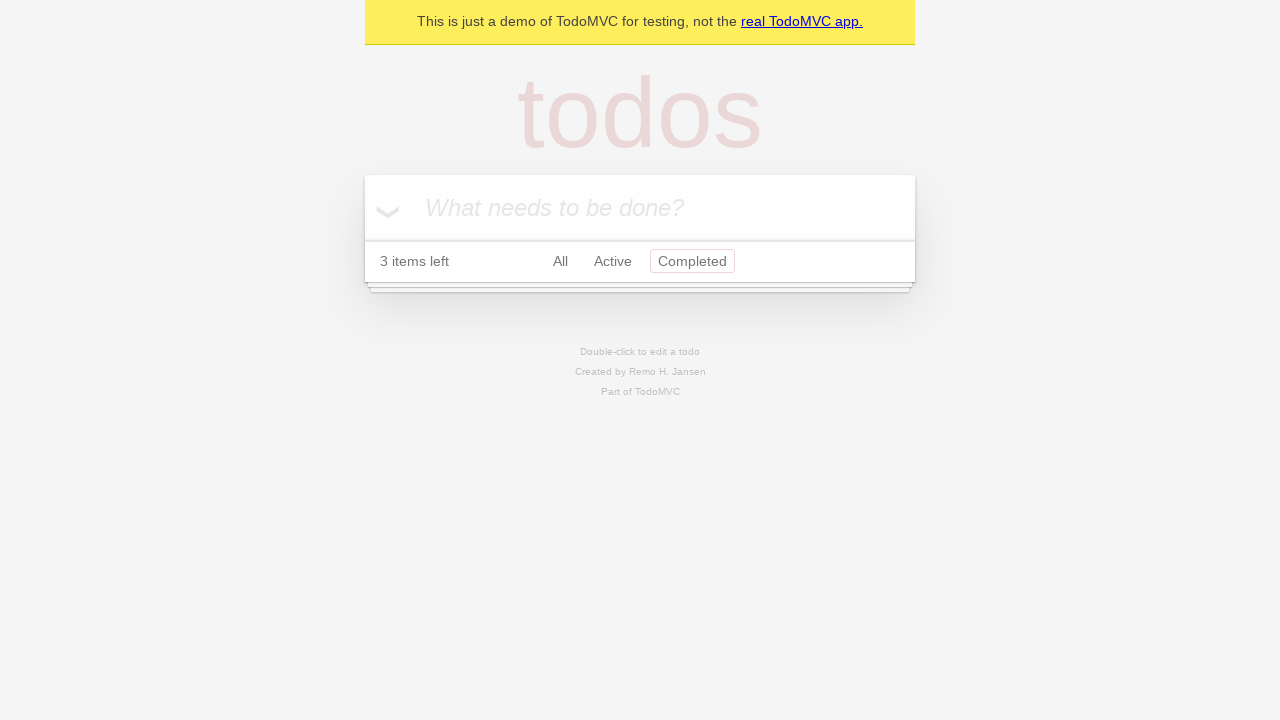

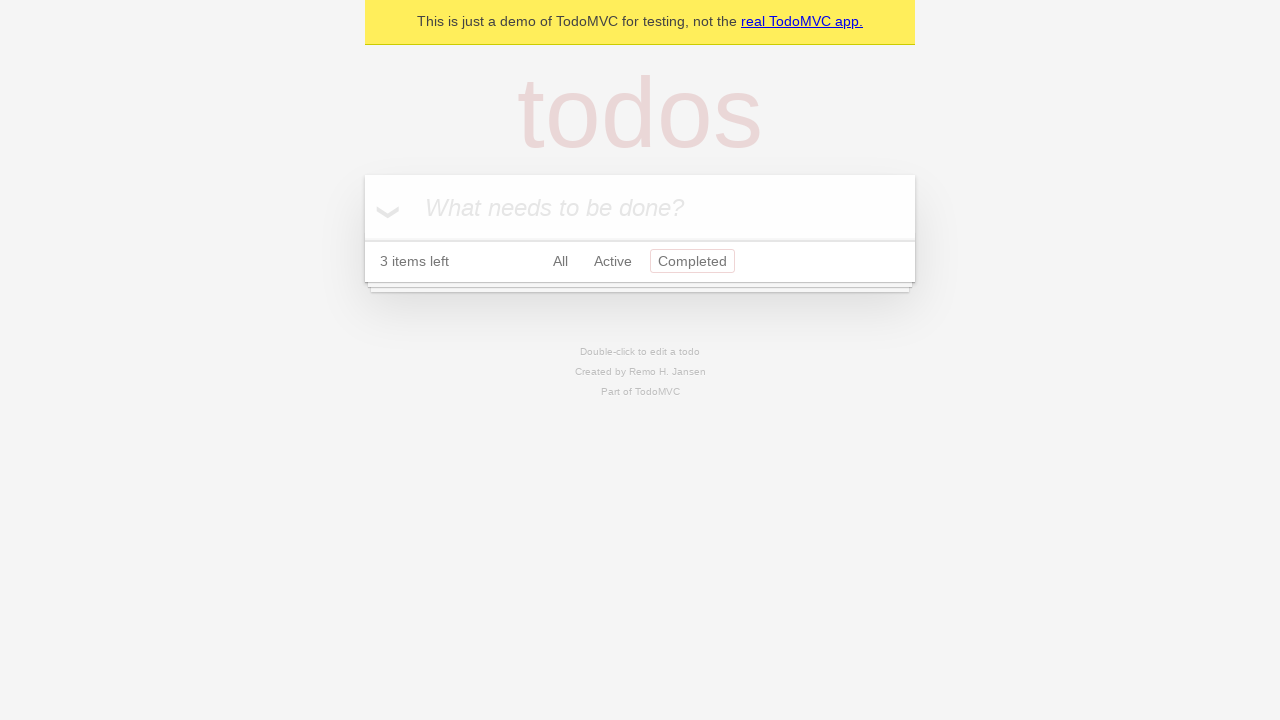